Navigates to a practice automation page and verifies the page title is "Practice Page"

Starting URL: https://rahulshettyacademy.com/AutomationPractice

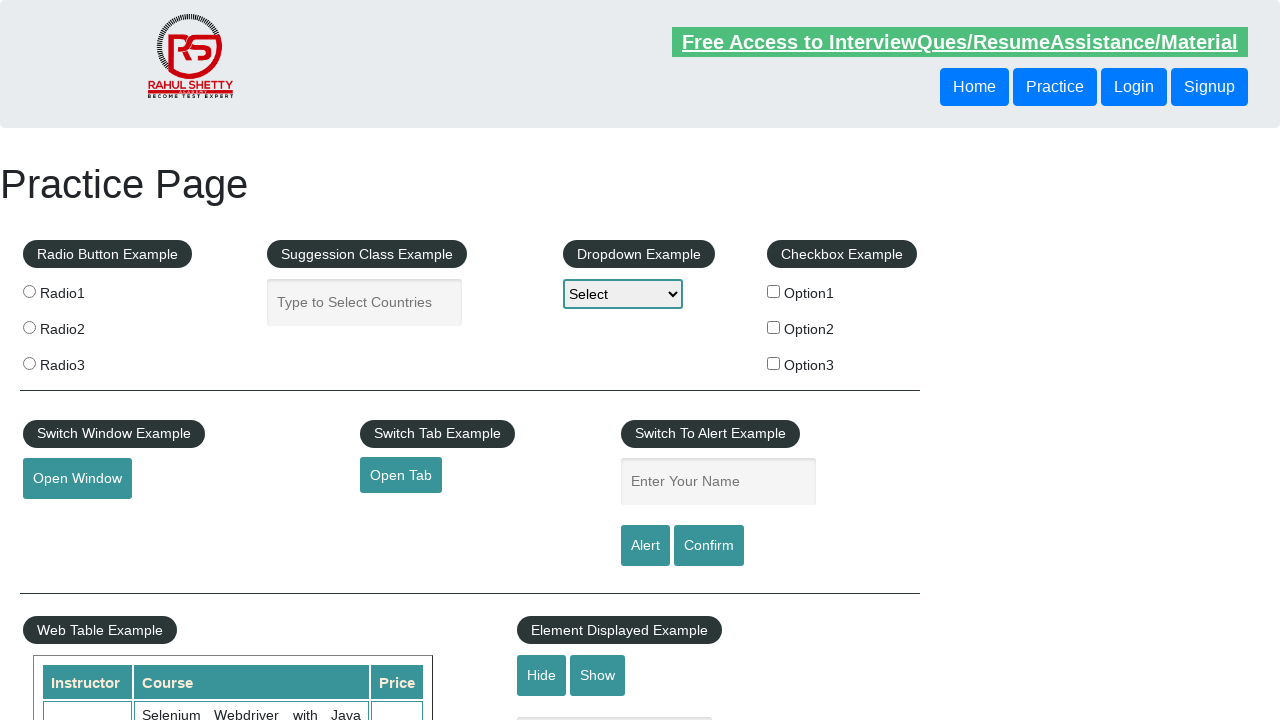

Waited for page to fully load (networkidle)
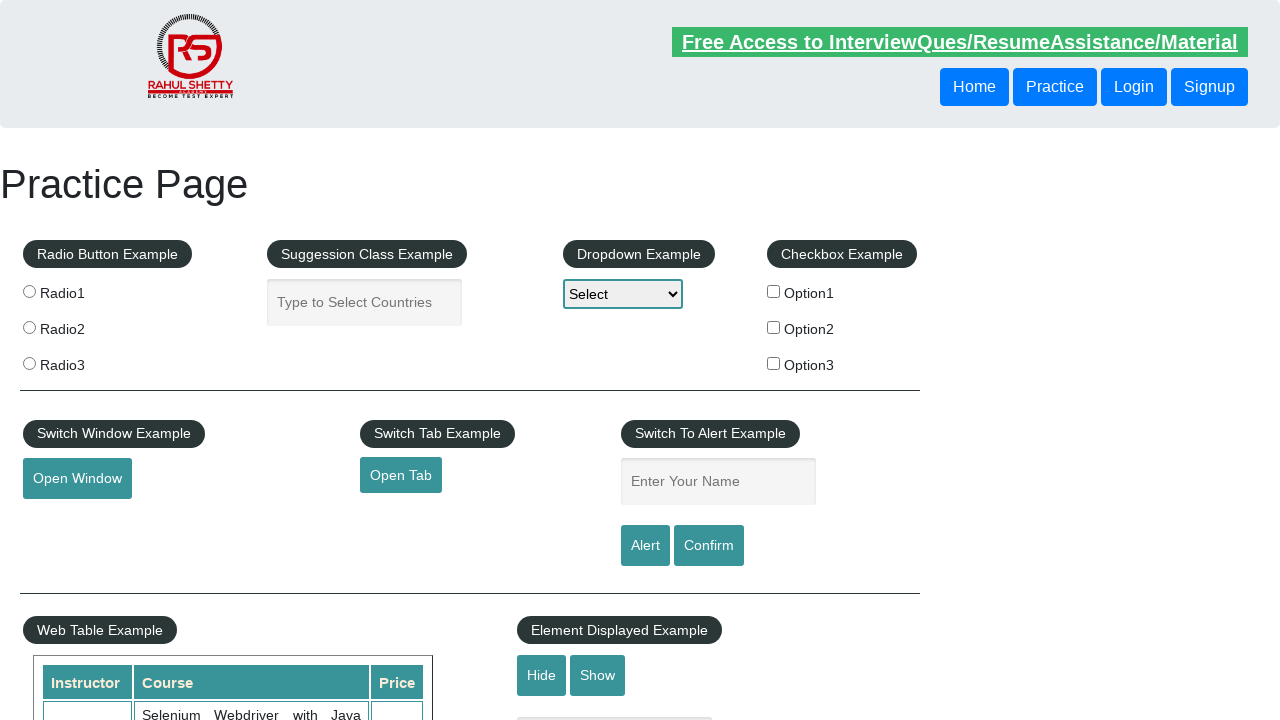

Retrieved page title
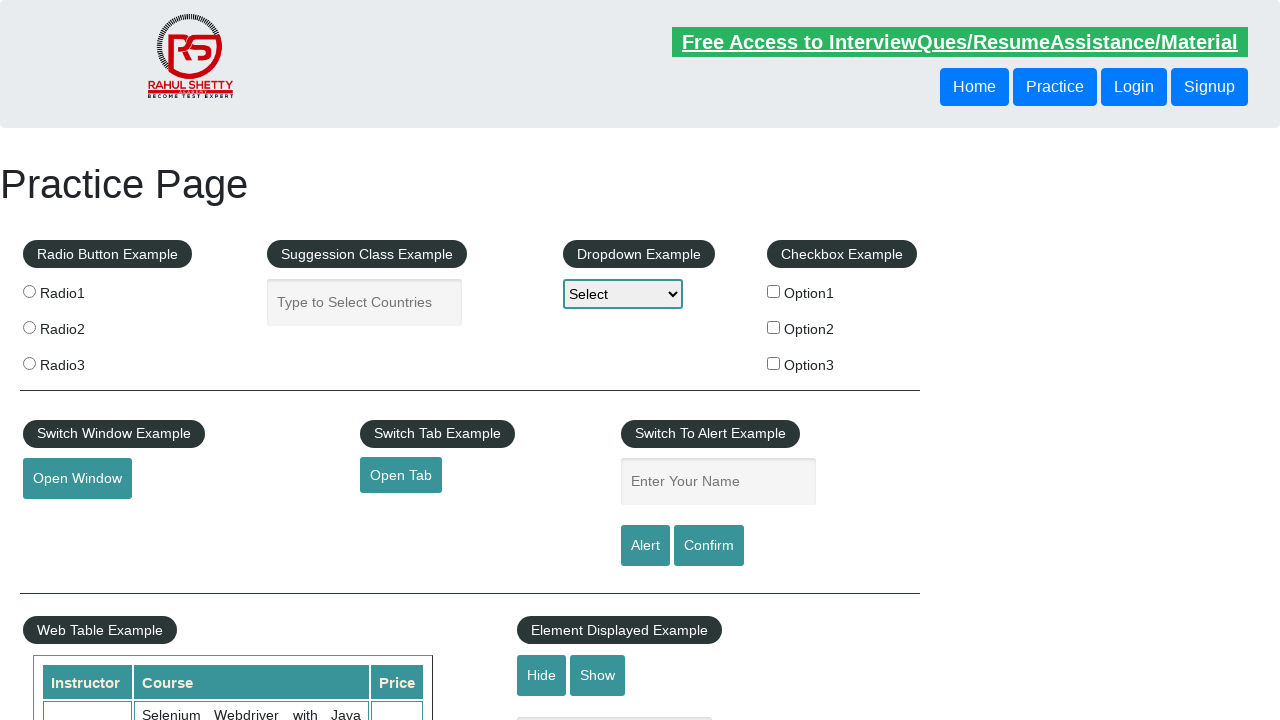

Verified page title is 'Practice Page'
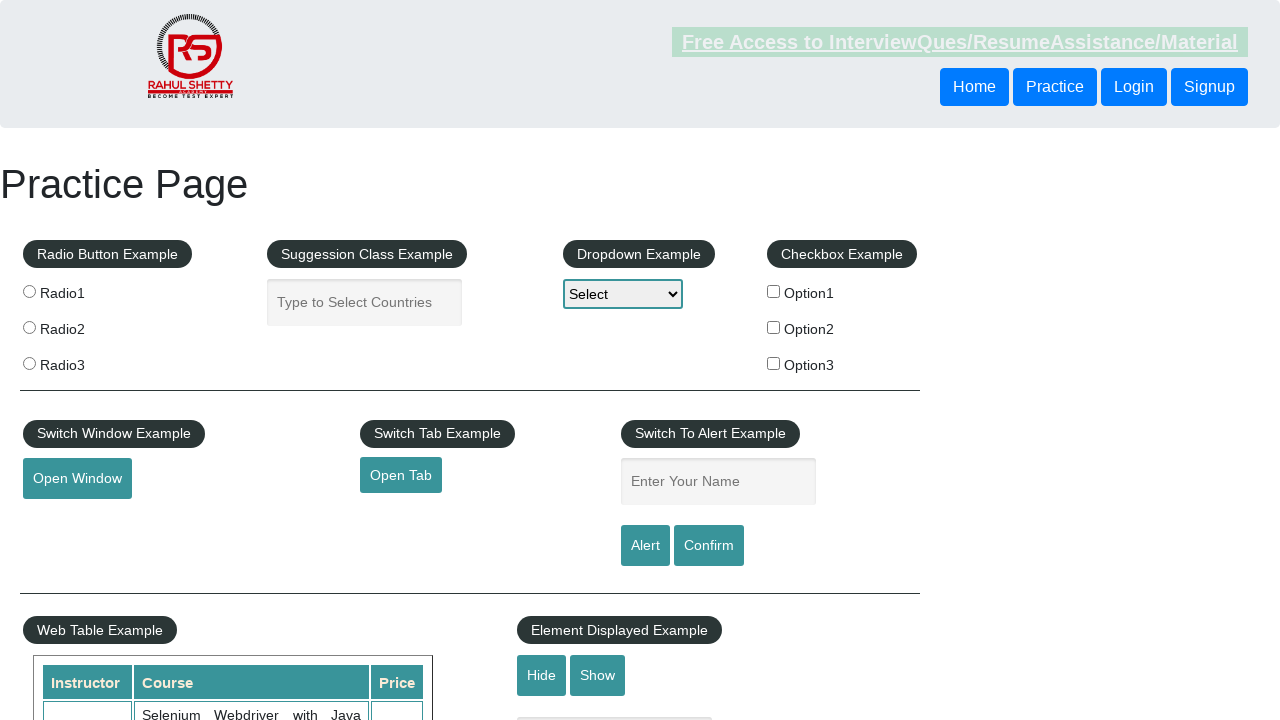

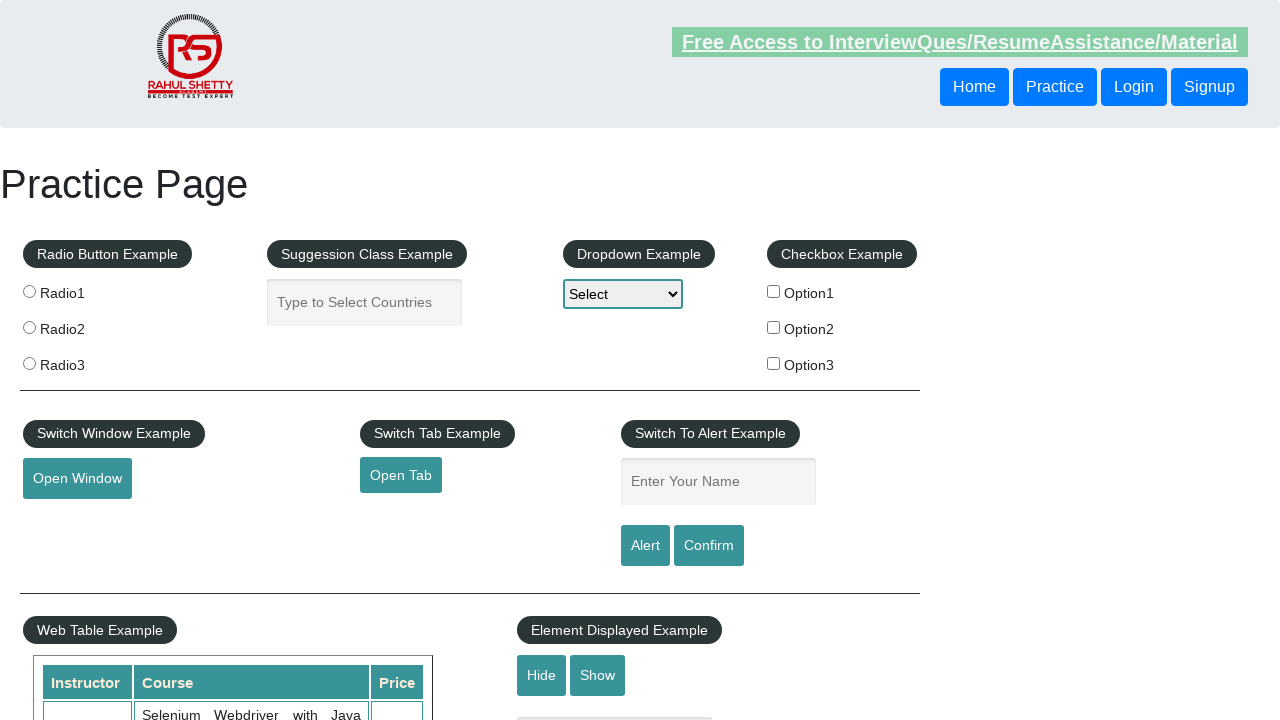